Tests wait functionality by clicking a button and waiting for text to appear

Starting URL: https://www.leafground.com/waits.xhtml

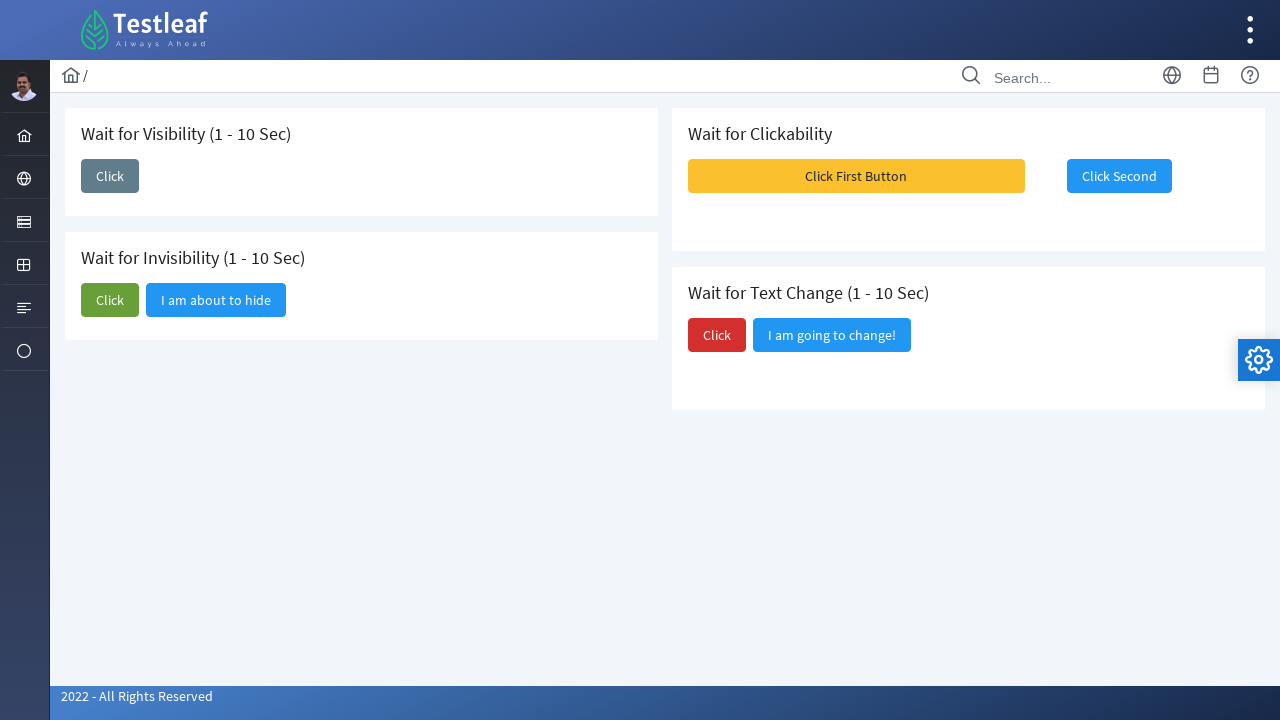

Clicked the button to trigger wait demonstration at (110, 176) on xpath=//span[text()='Click']
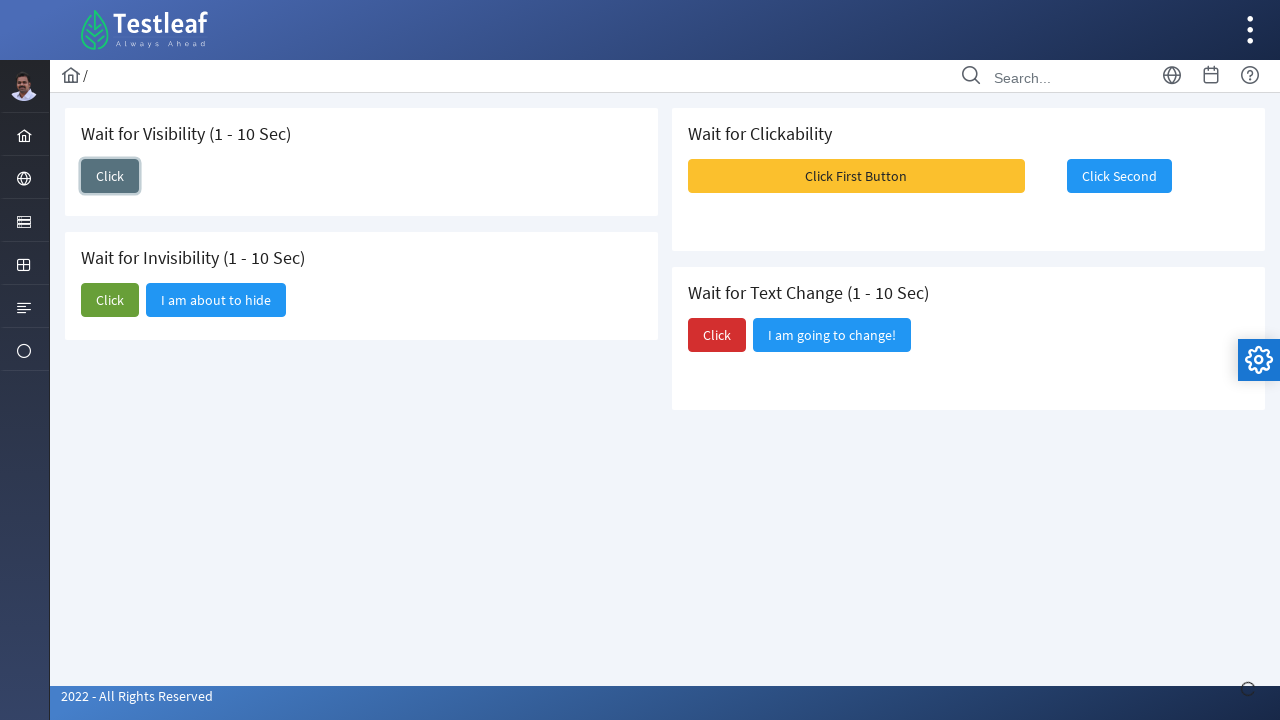

Waited for 'I am here' text to appear
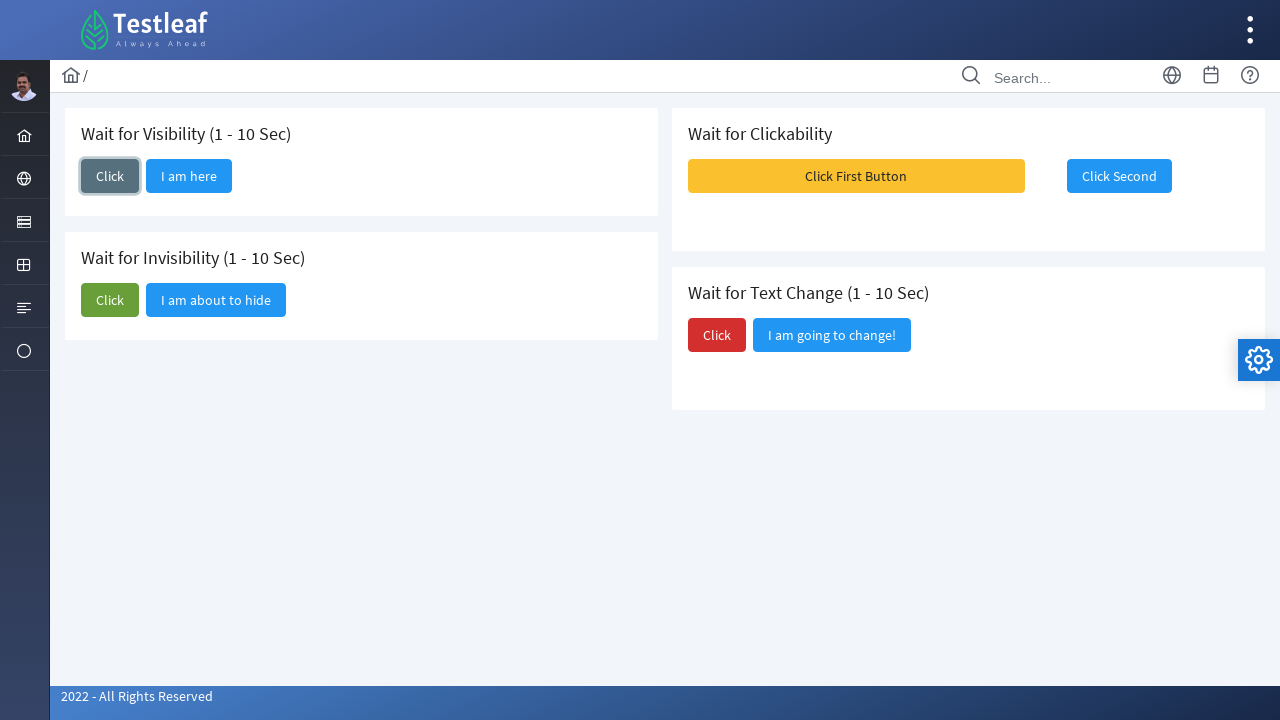

Located the text element
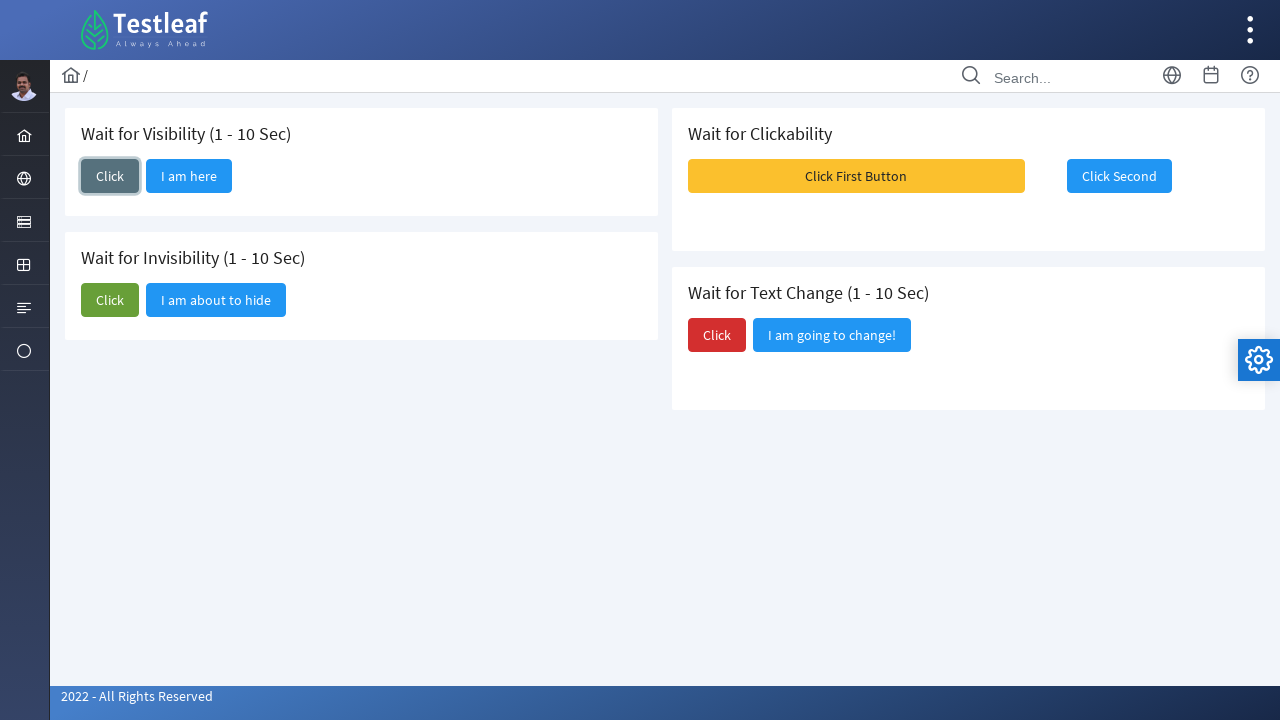

Retrieved text content: I am here
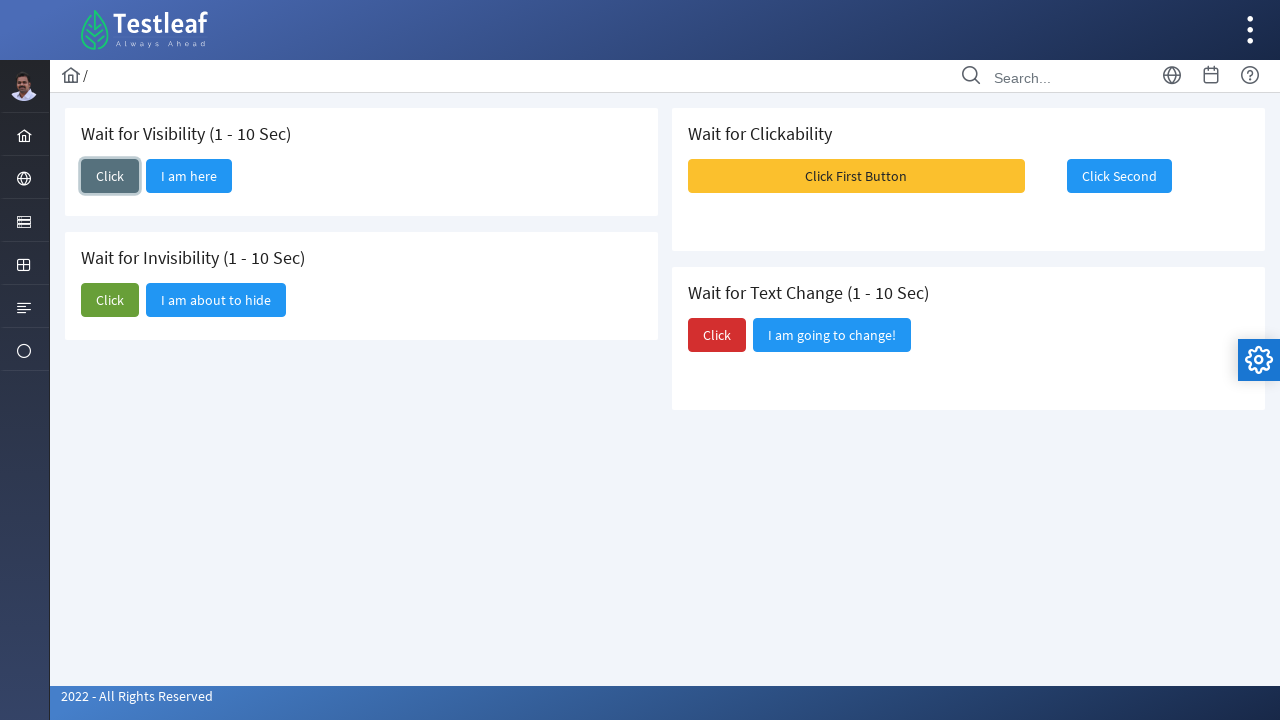

Printed text content to console
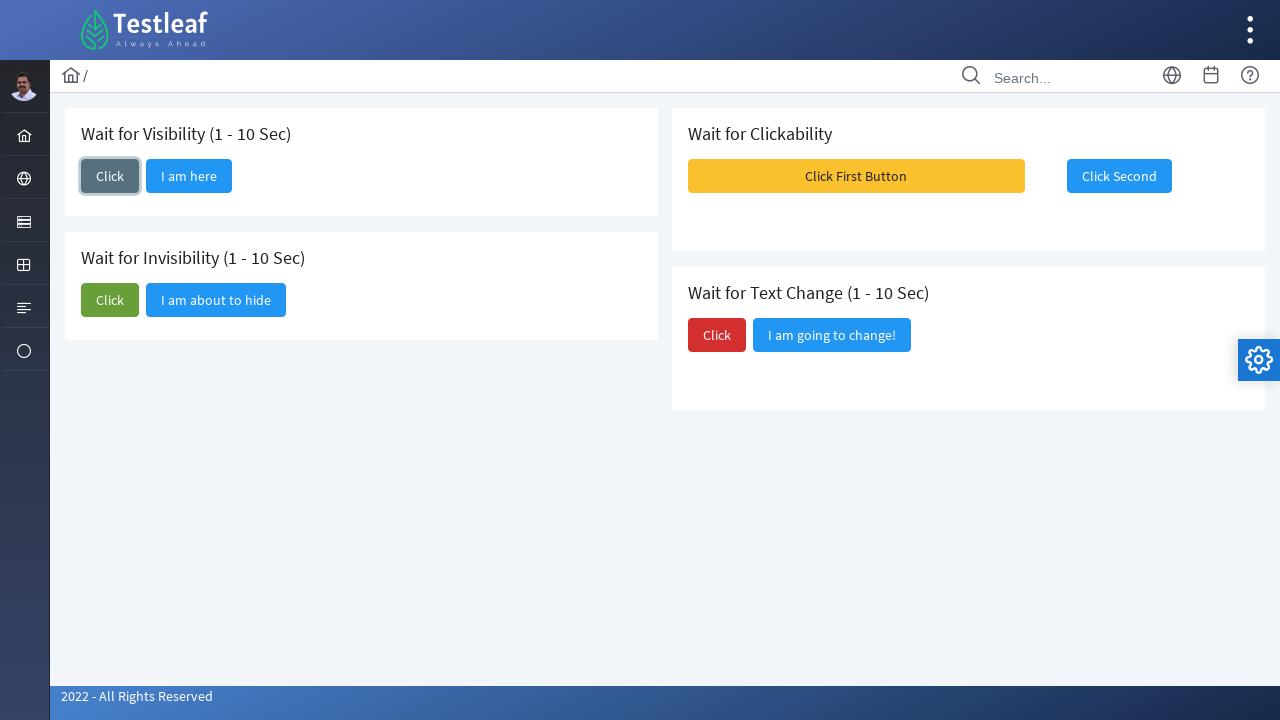

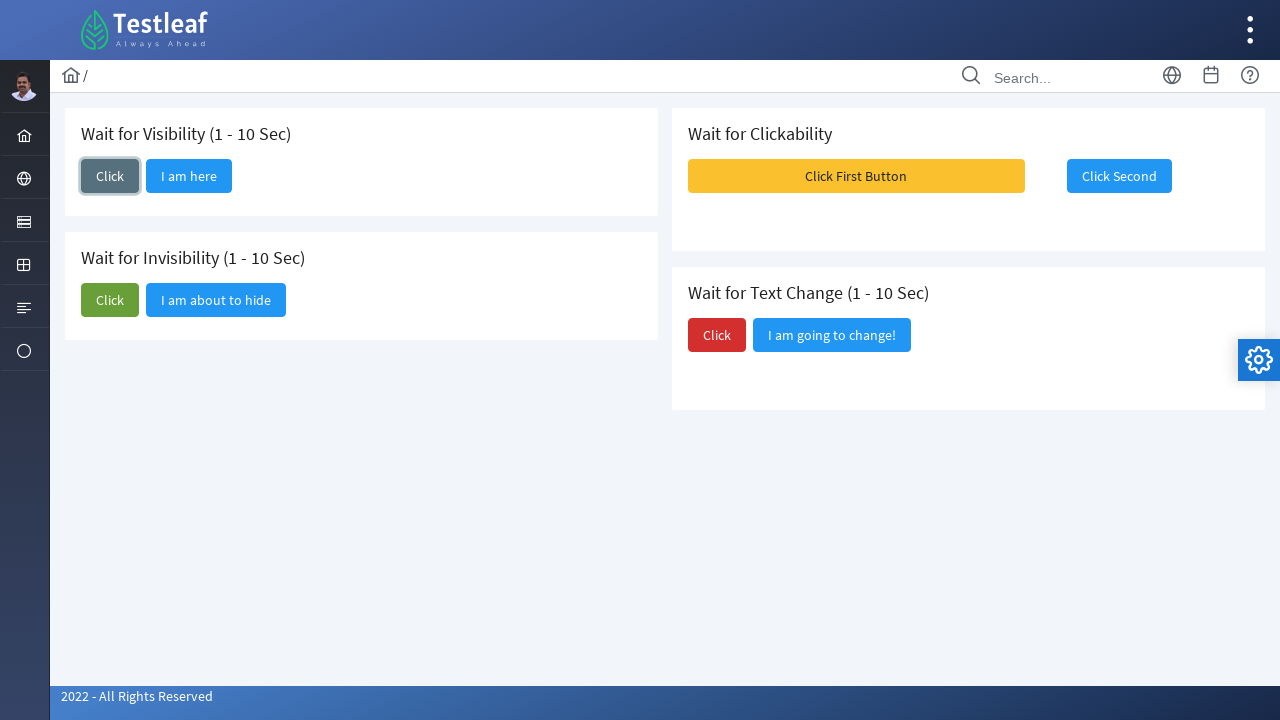